Tests a registration form by filling in first name, last name, username, email, password, and phone number fields with randomly generated data.

Starting URL: https://practice.cydeo.com/registration_form

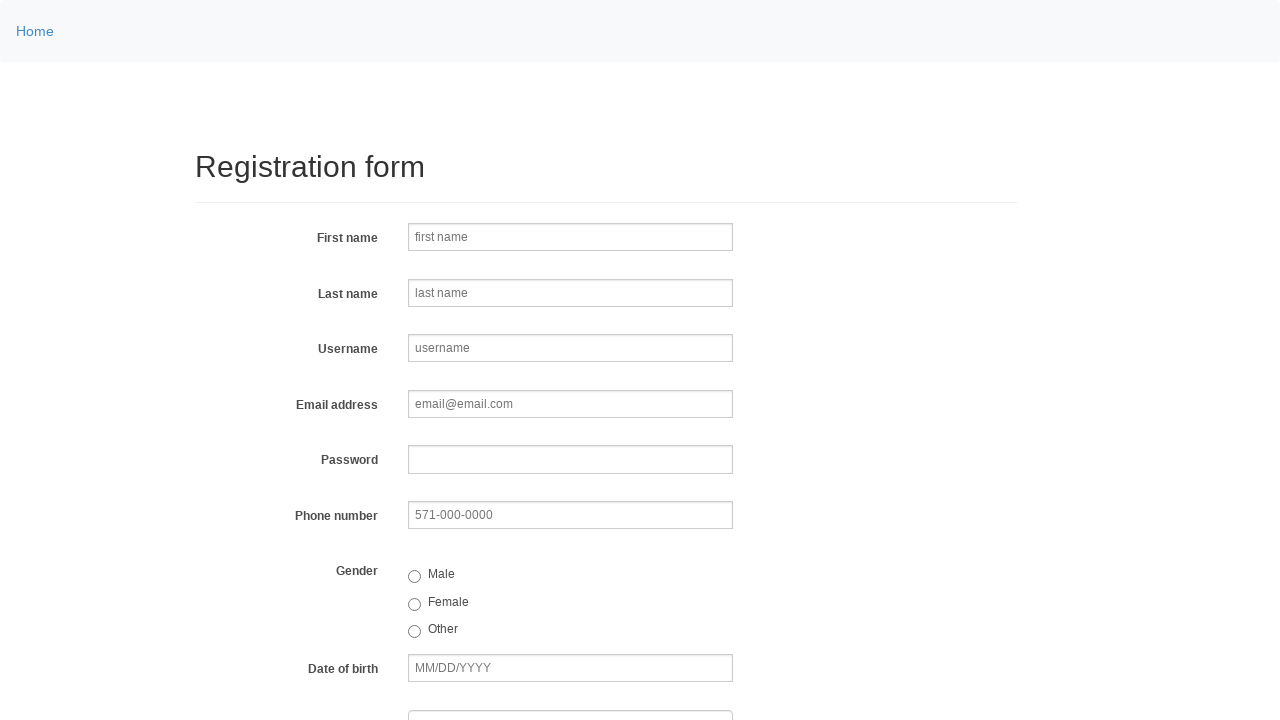

Filled first name field with 'Jennifer' on input[name='firstname']
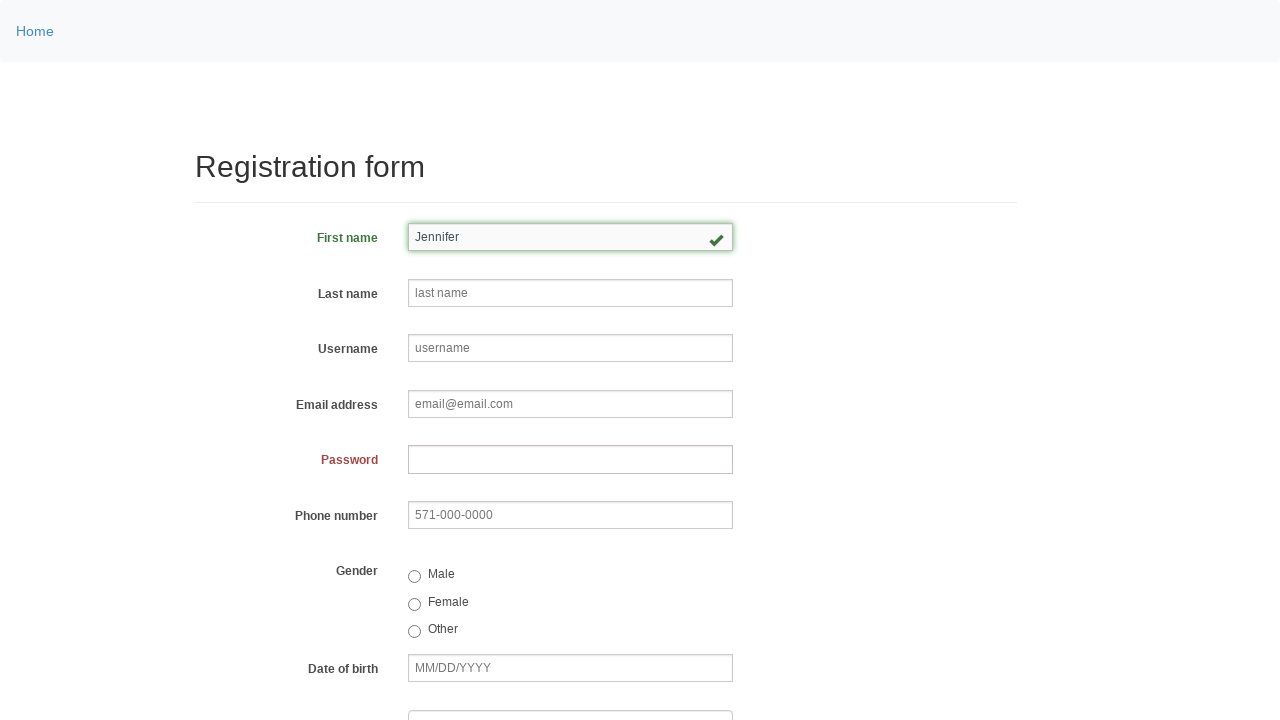

Filled last name field with 'Morrison' on input[name='lastname']
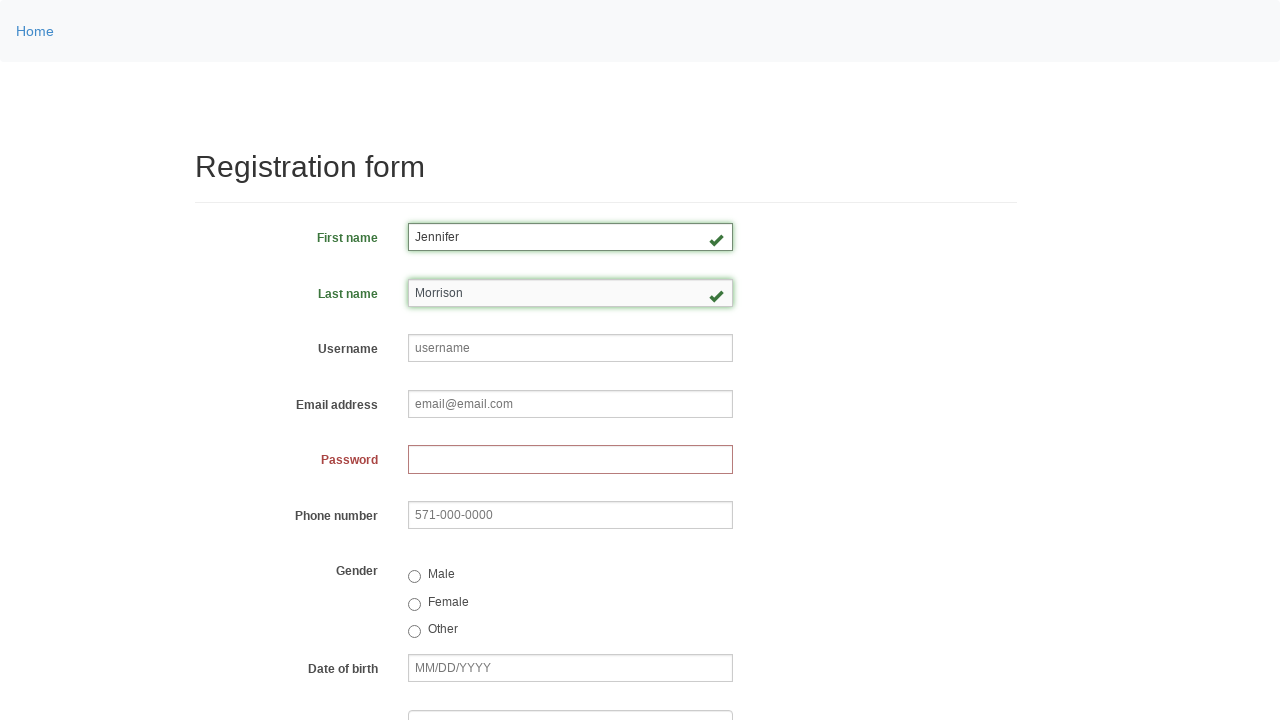

Filled username field with 'helpdesk847' on input[name='username']
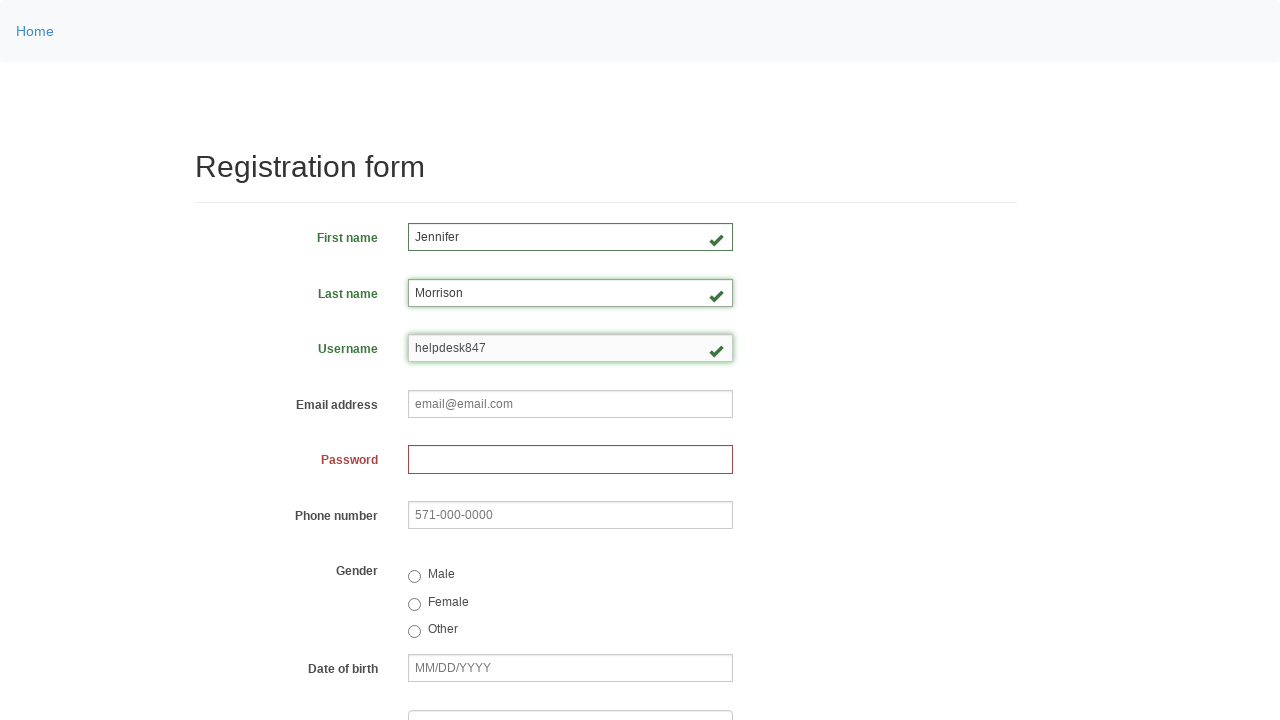

Filled email field with 'helpdesk847@hotmail.com' on input[name='email']
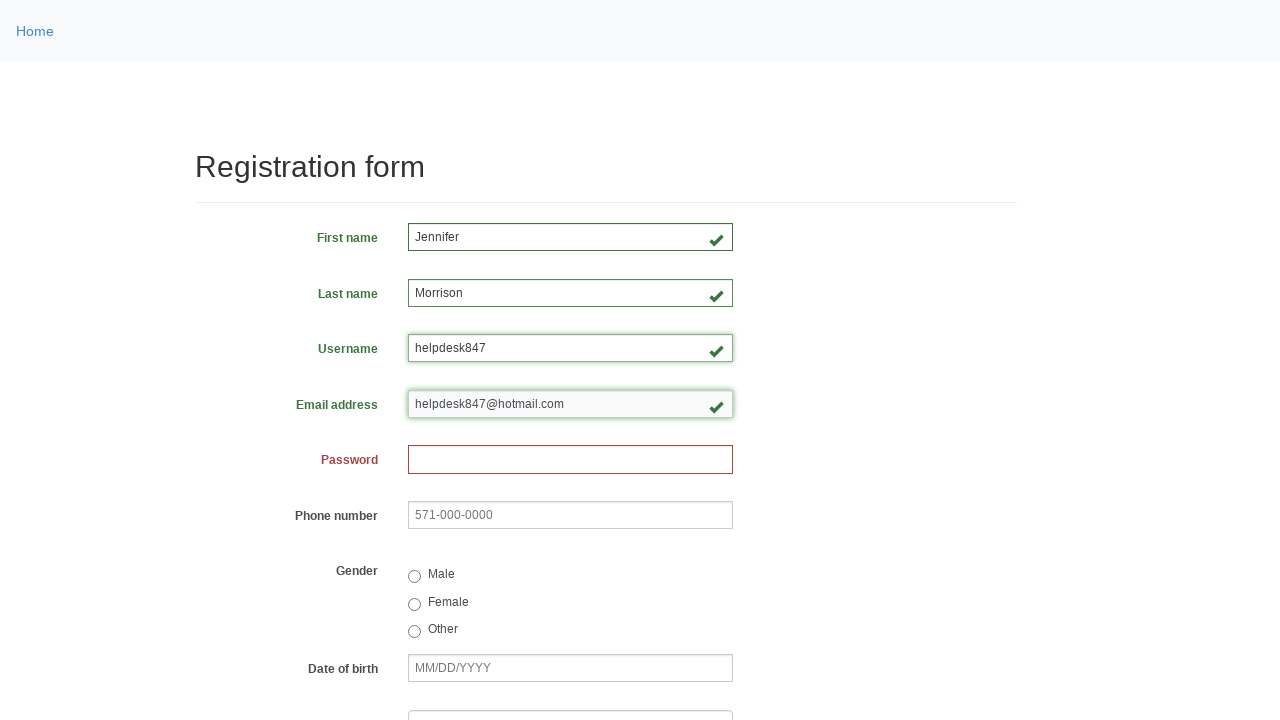

Filled password field with randomly generated password on input[name='password']
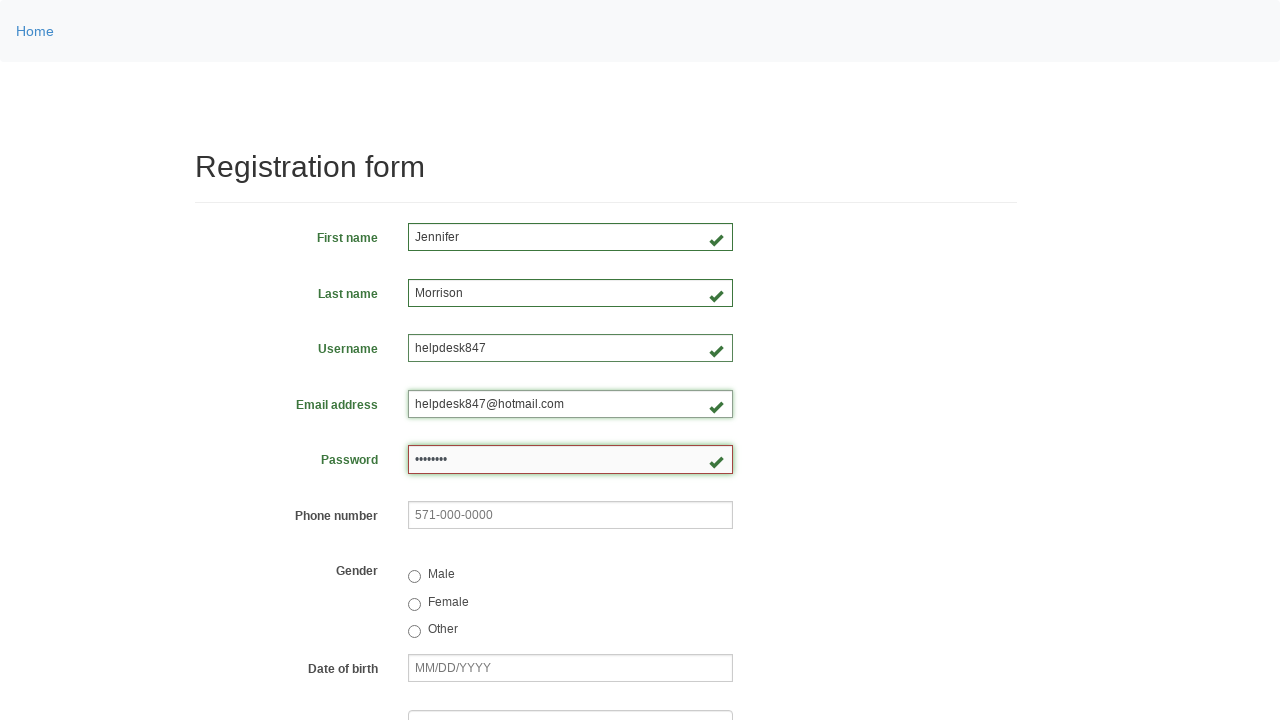

Filled phone number field with '555-867-5309' on input[name='phone']
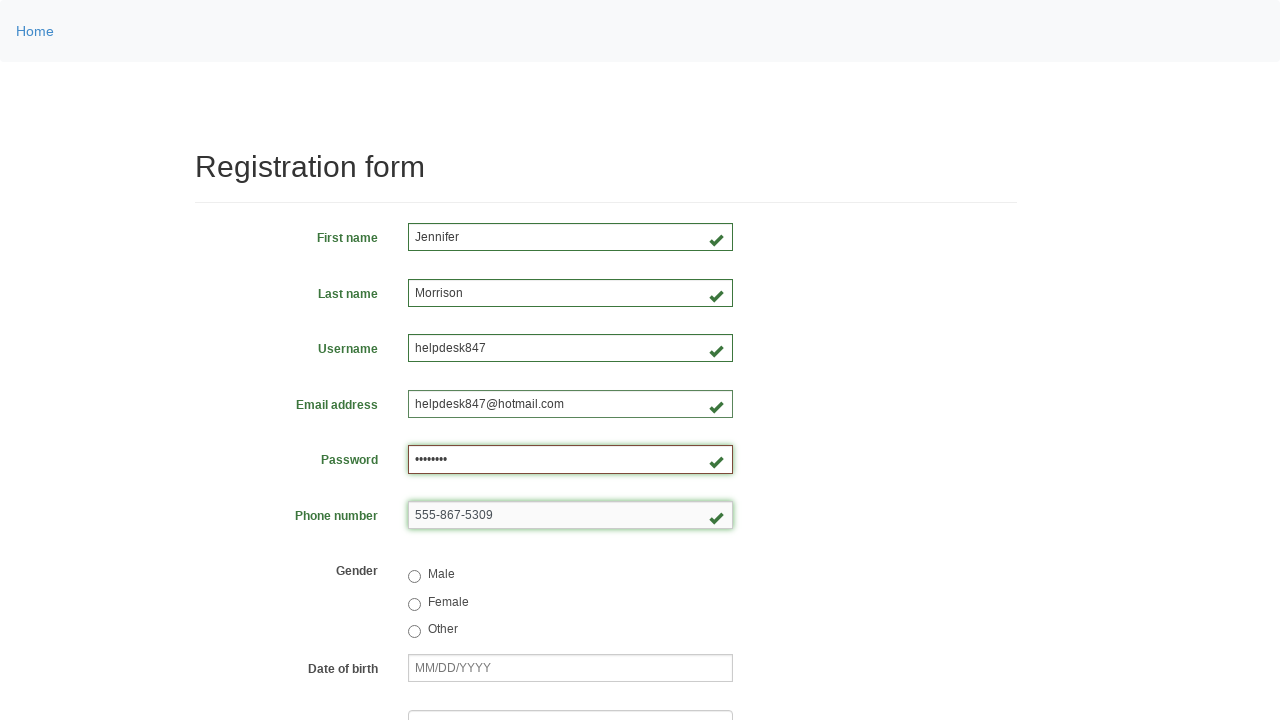

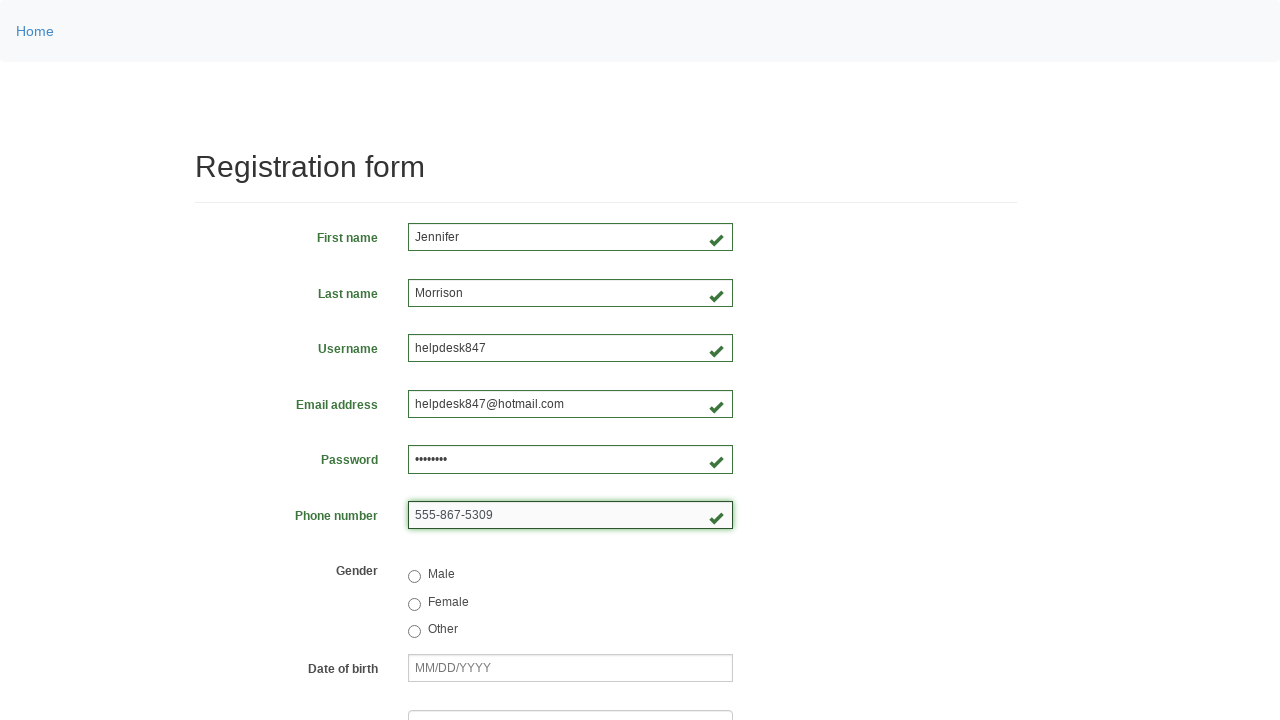